Tests filling out a petition signing form on change.org by entering first name, last name, email, and clicking the public checkbox before submitting the form.

Starting URL: https://www.change.org/p/realme-mobiles-release-the-flashtool-for-realme-devices

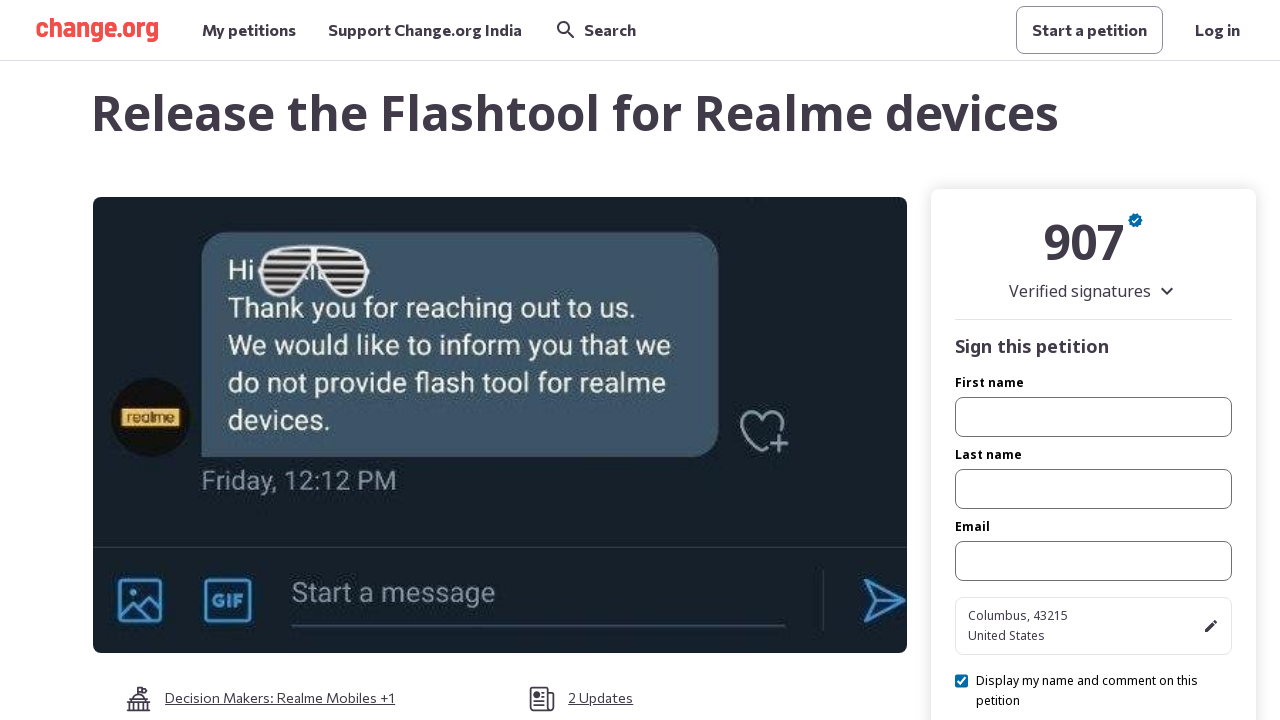

Petition form loaded and first name field is visible
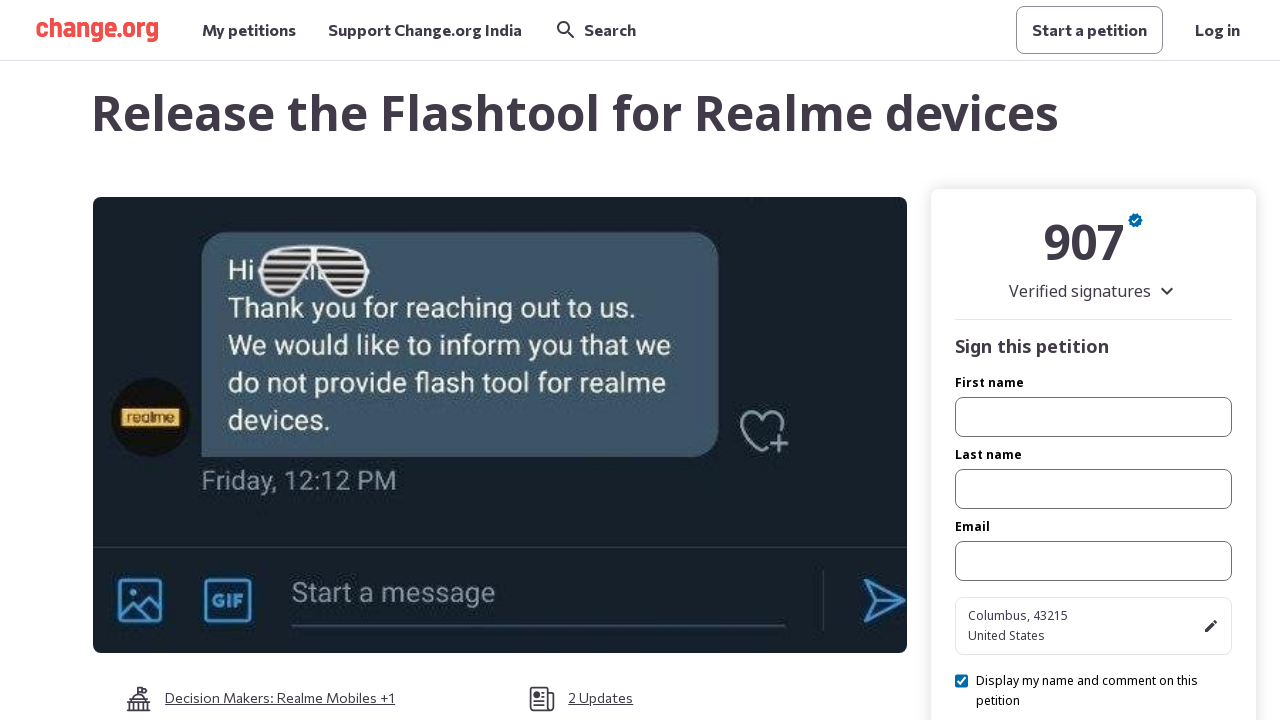

Filled first name field with 'Marcus' on input[name='firstName']
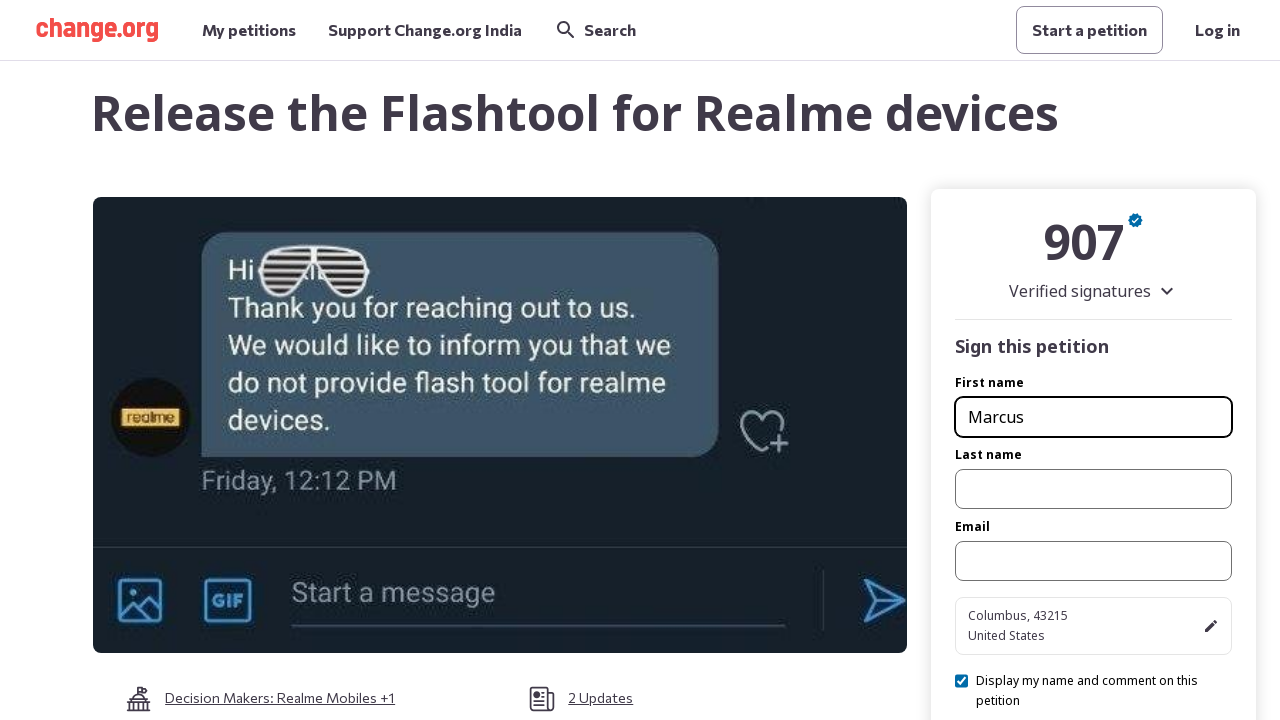

Filled last name field with 'Reynolds' on input[name='lastName']
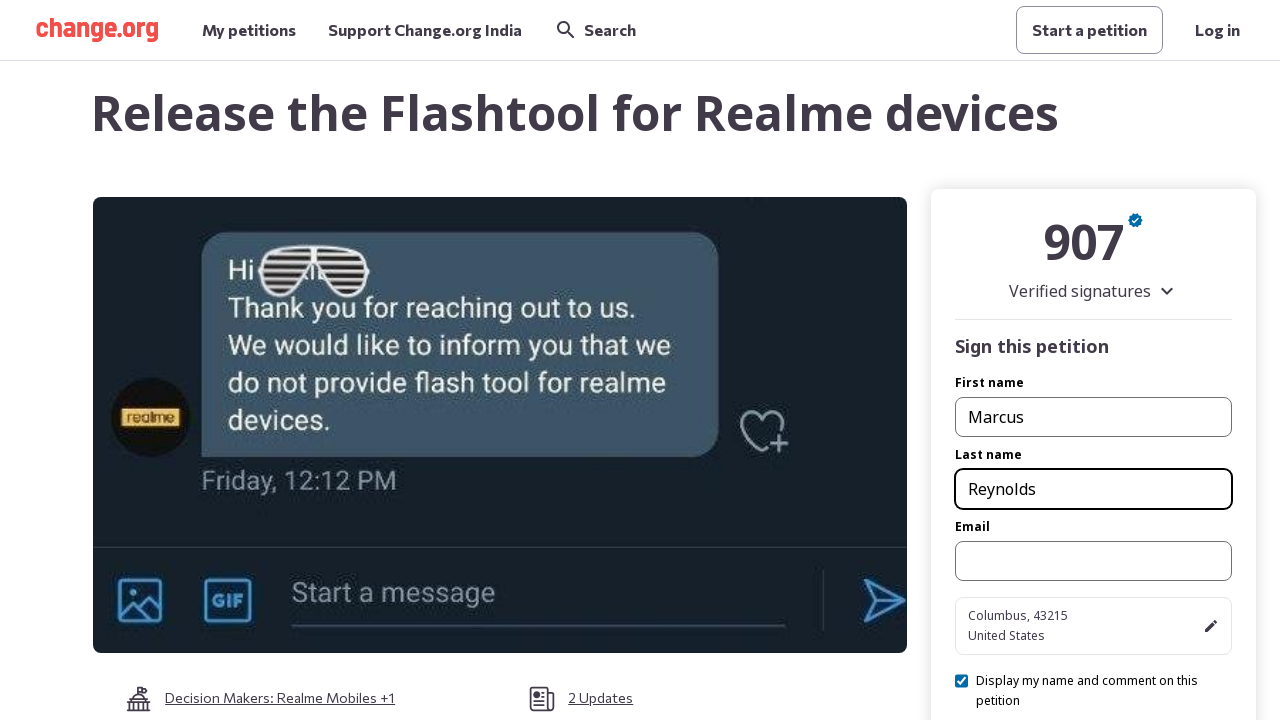

Filled email field with 'marcus.reynolds8472@gmail.com' on input[name='email']
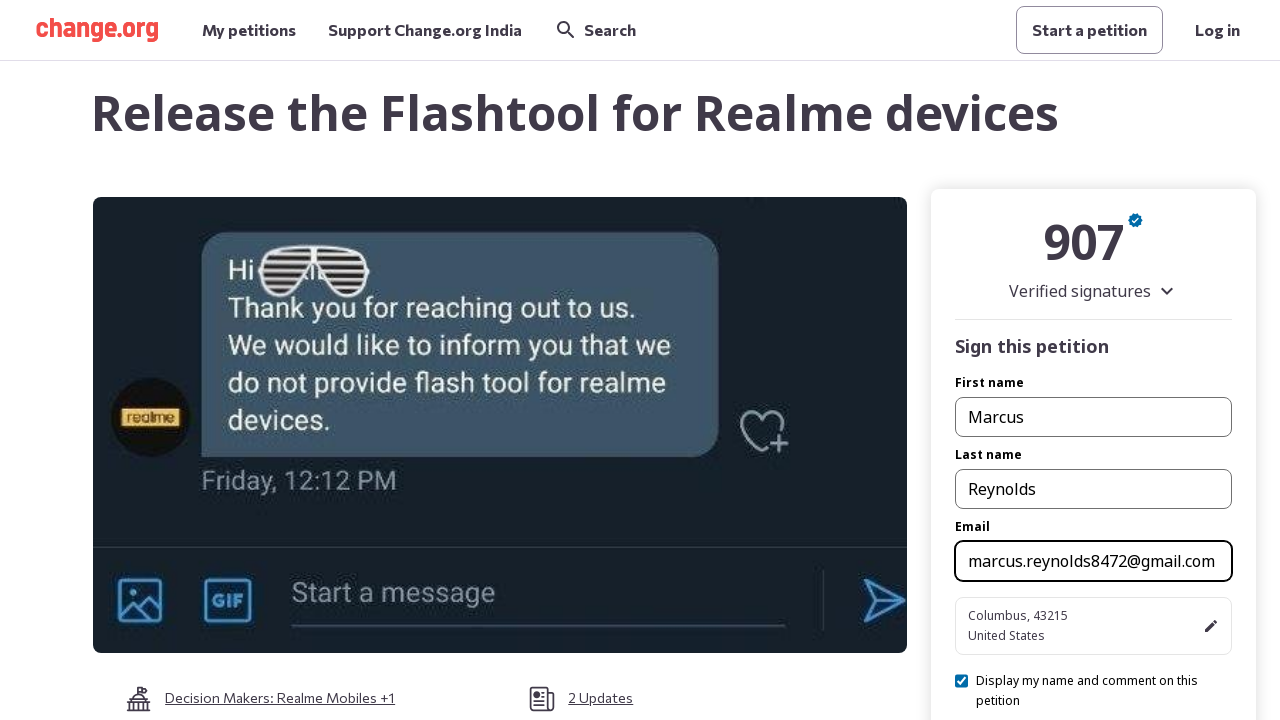

Clicked the public checkbox at (962, 681) on input[name='public']
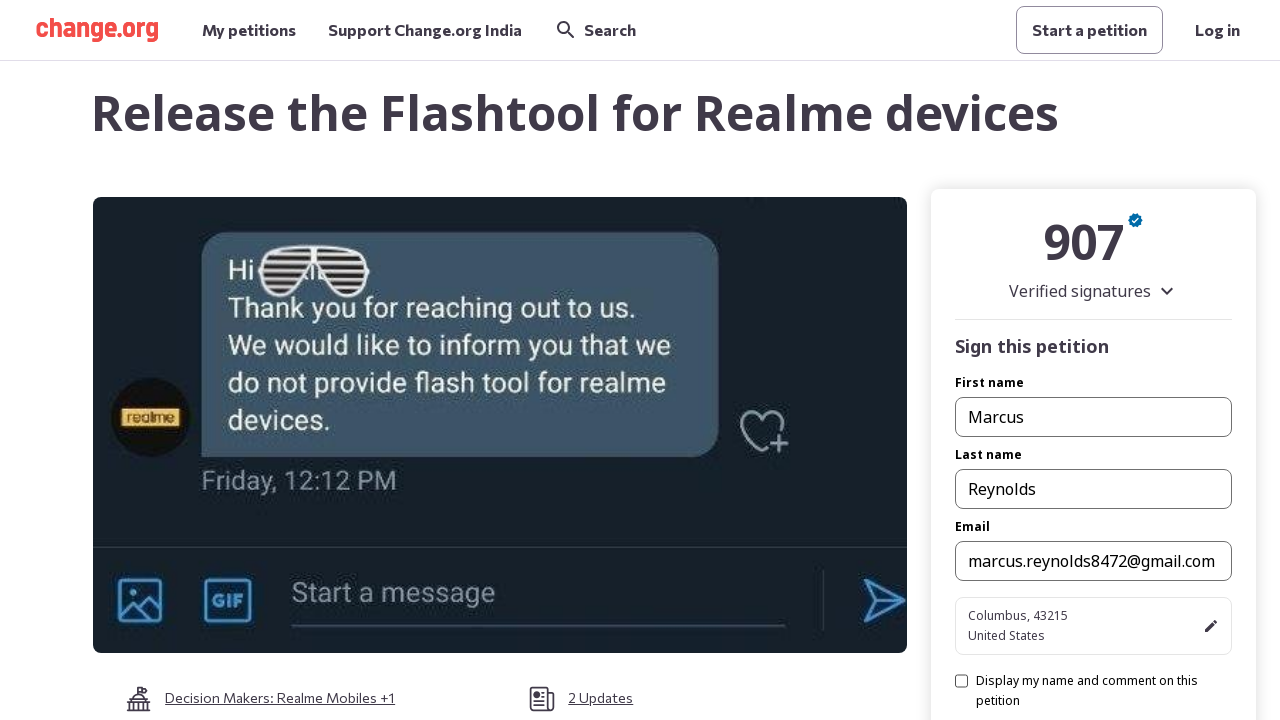

Pressed Enter to submit the petition form on input[name='email']
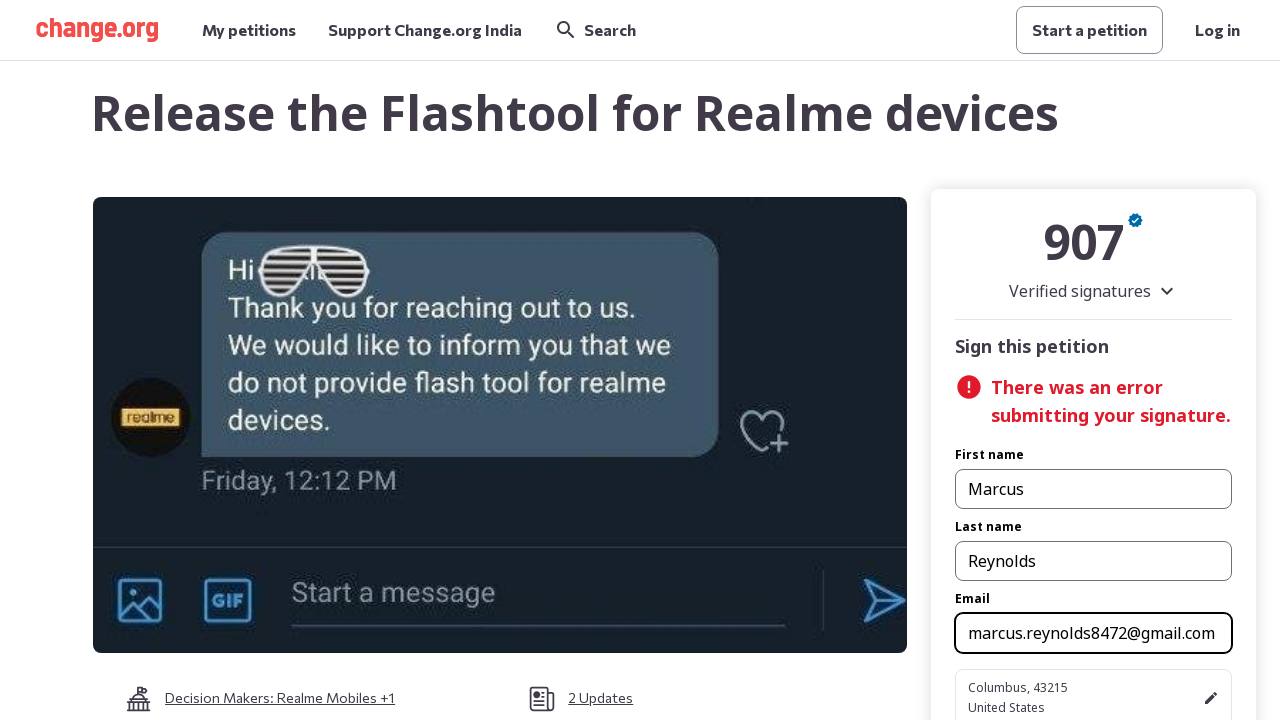

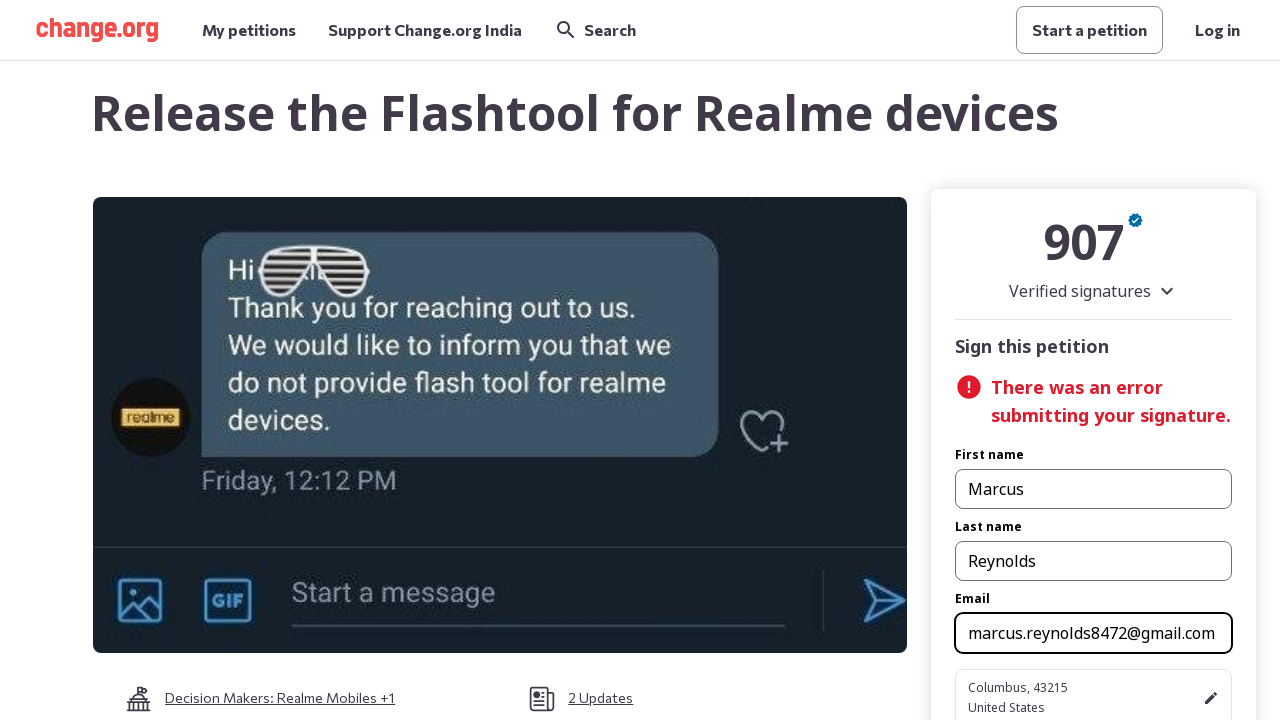